Tests hover functionality by hovering over an avatar image and verifying that additional user information (caption) becomes visible.

Starting URL: http://the-internet.herokuapp.com/hovers

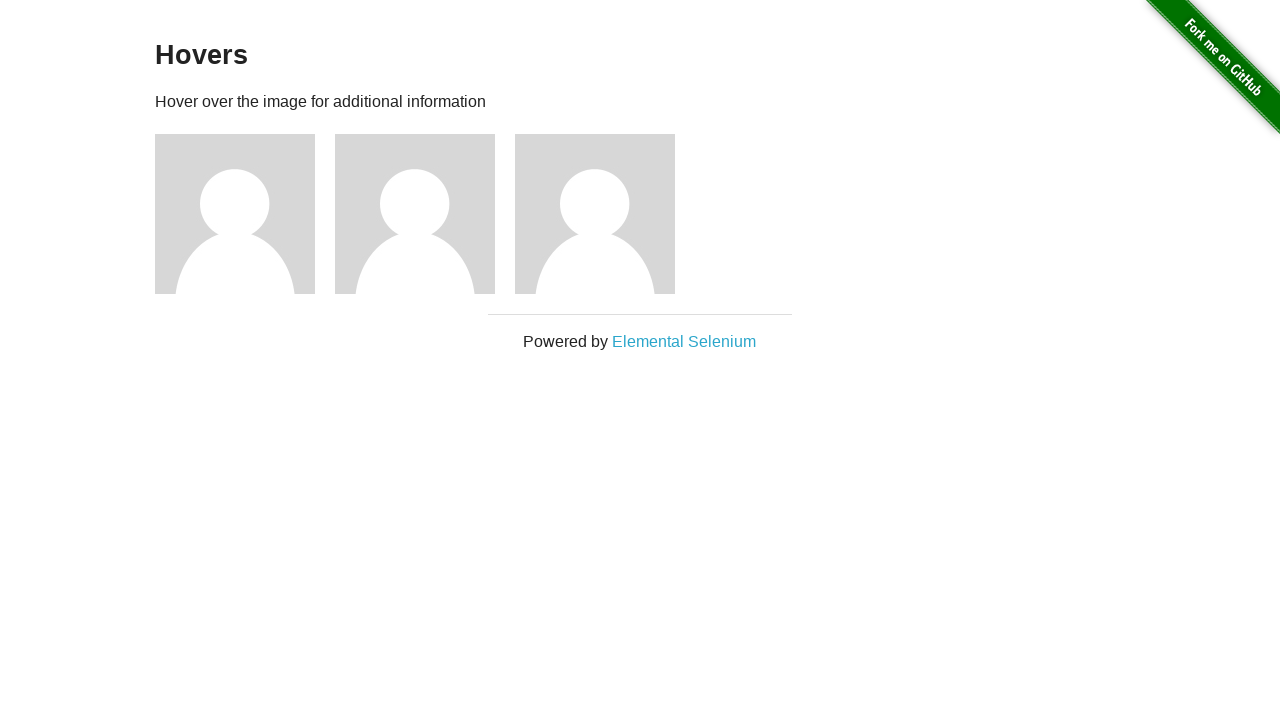

Located first avatar figure element
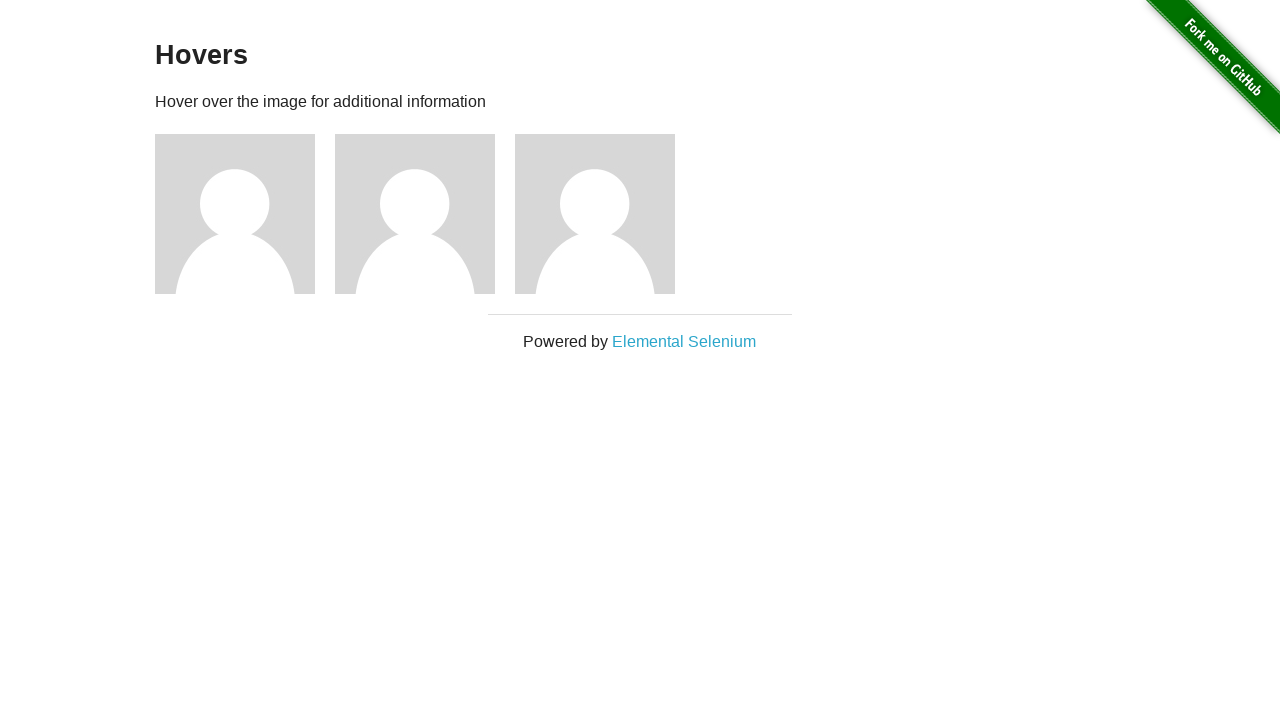

Hovered over avatar image to trigger additional user information at (245, 214) on .figure >> nth=0
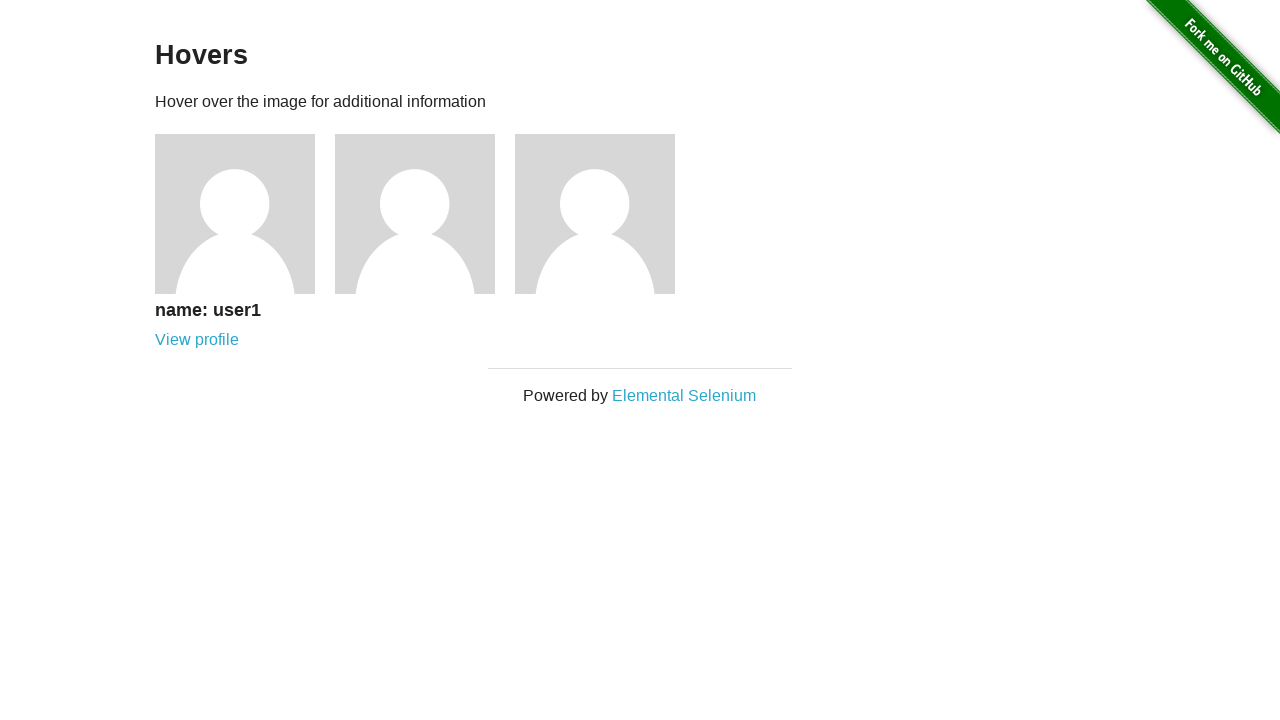

Located caption element containing additional user information
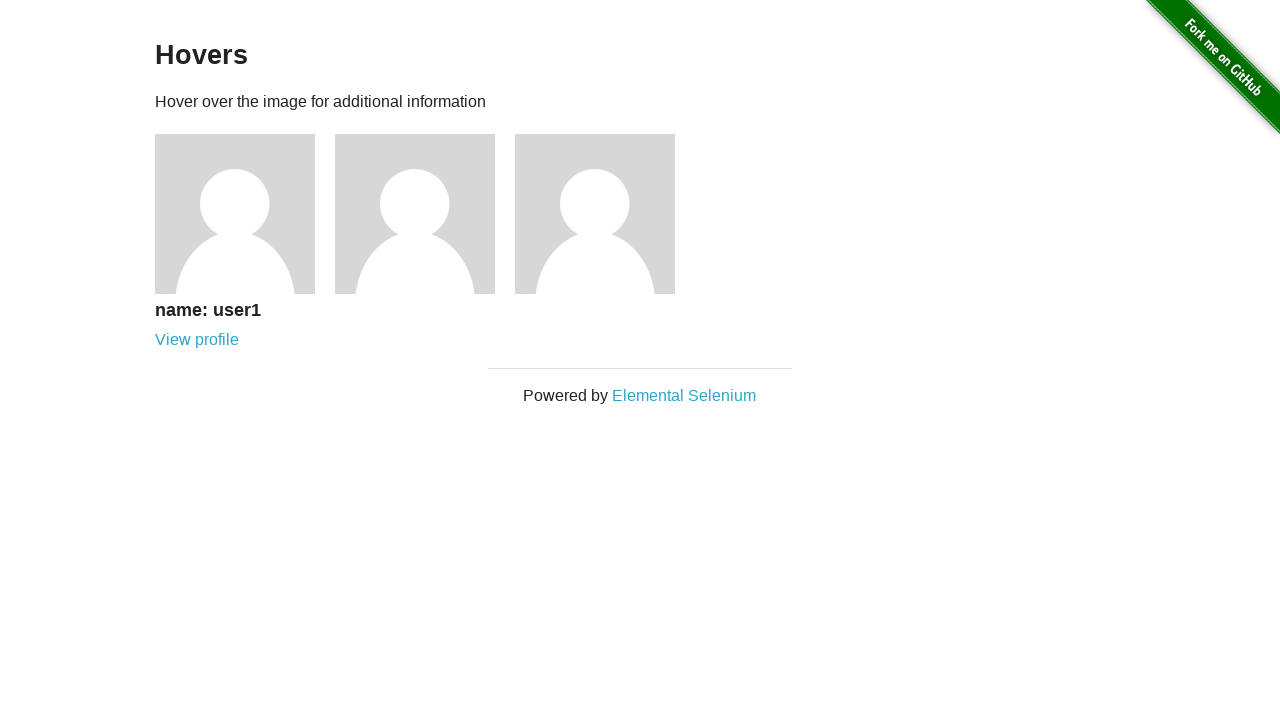

Verified that caption is visible after hover
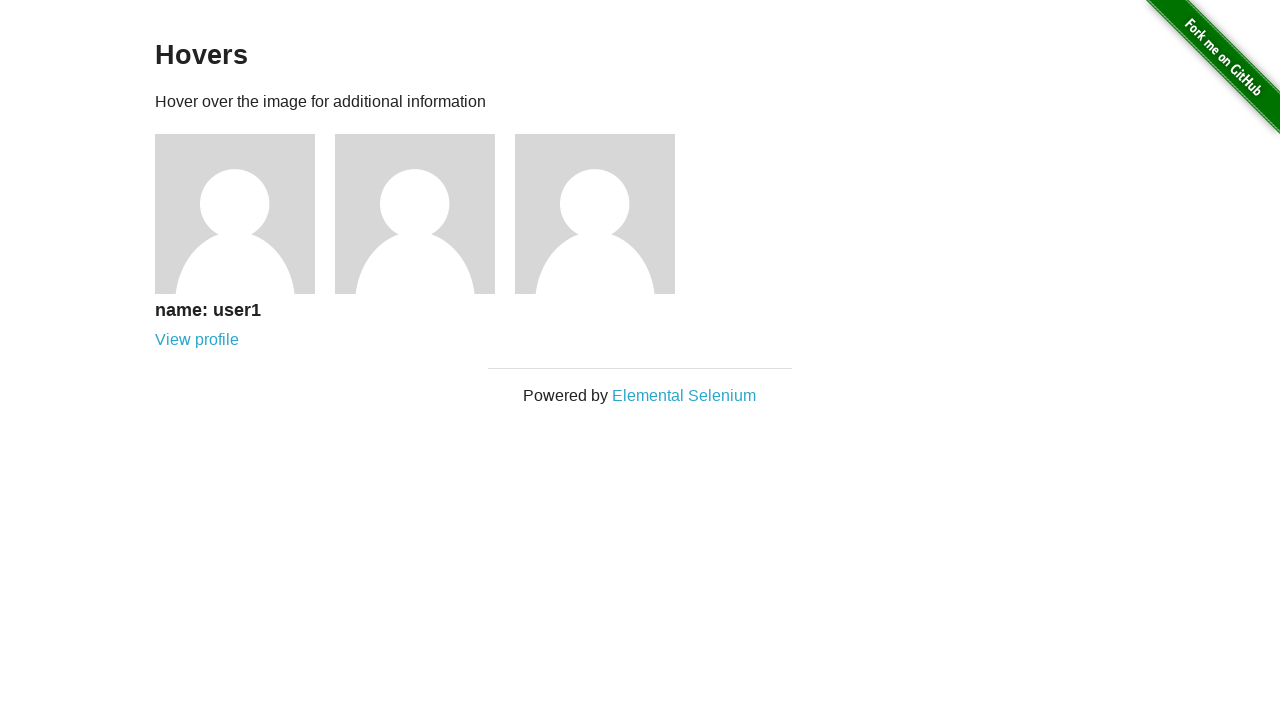

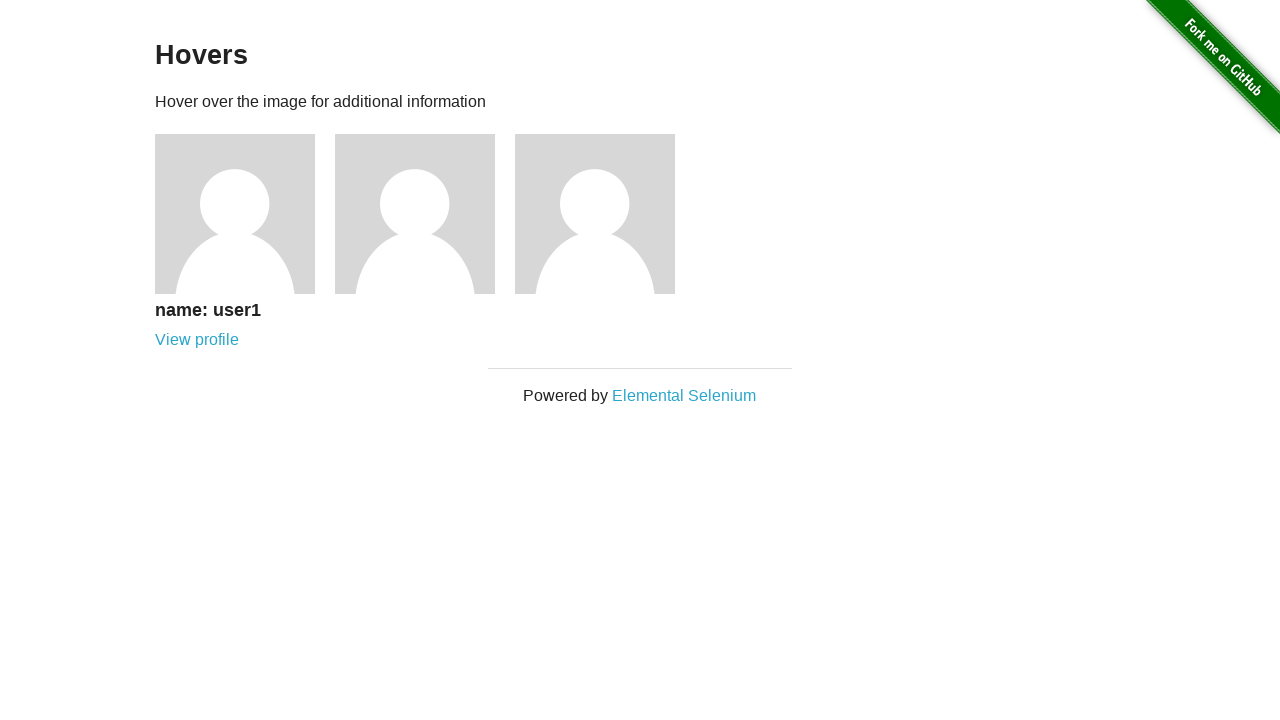